Tests window handling functionality by clicking buttons that open new windows/tabs and counting the total number of opened windows

Starting URL: https://www.leafground.com/window.xhtml

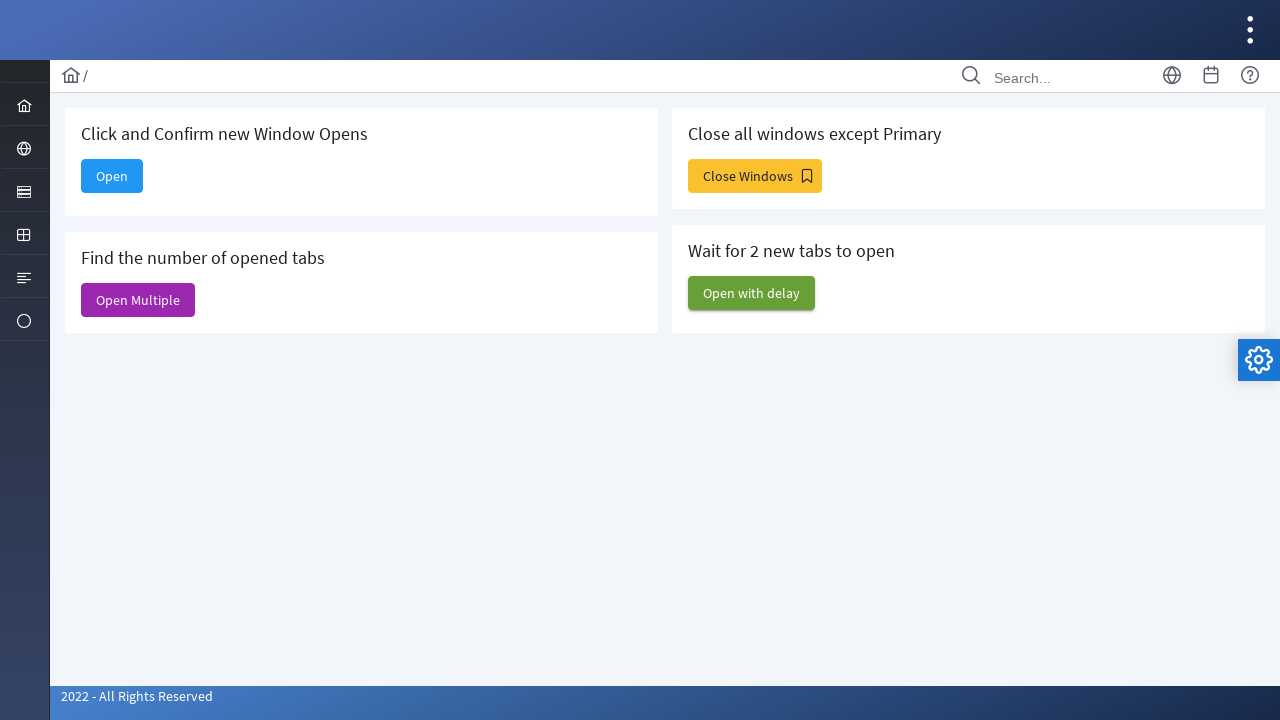

Clicked first button to open new window at (112, 176) on (//span[@class='ui-button-text ui-c'])[1]
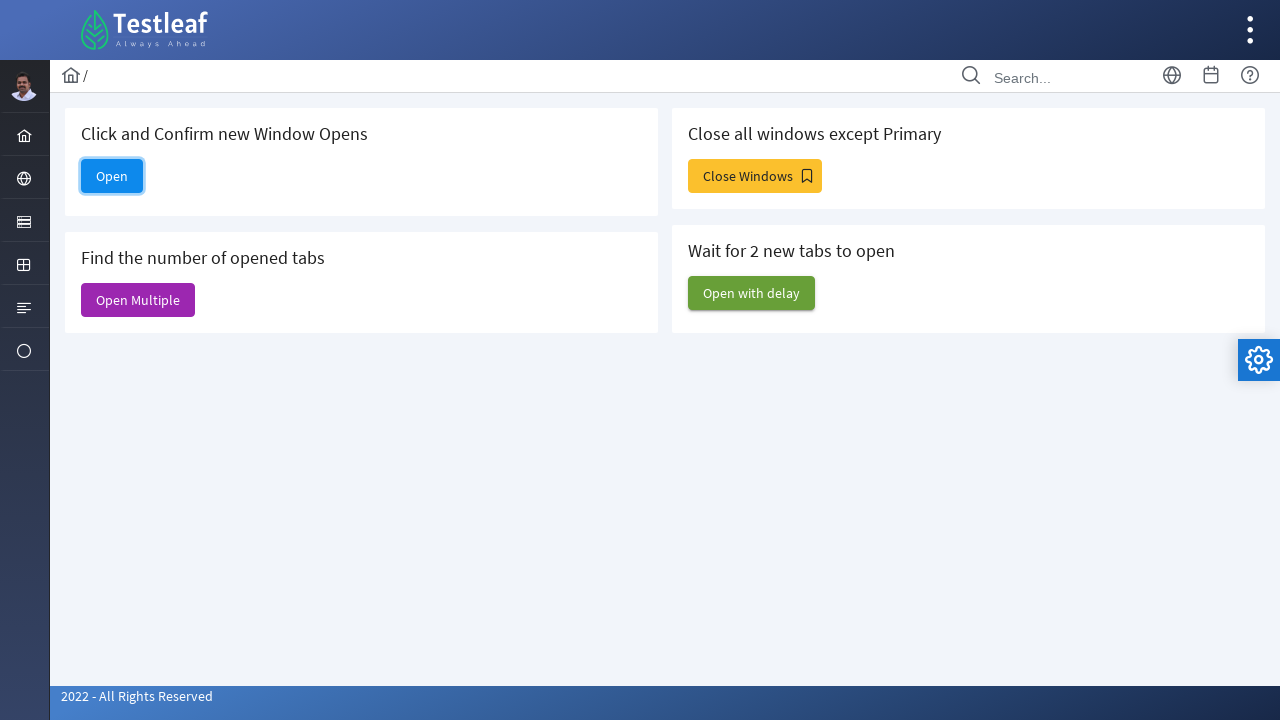

Waited 2 seconds for new window to open
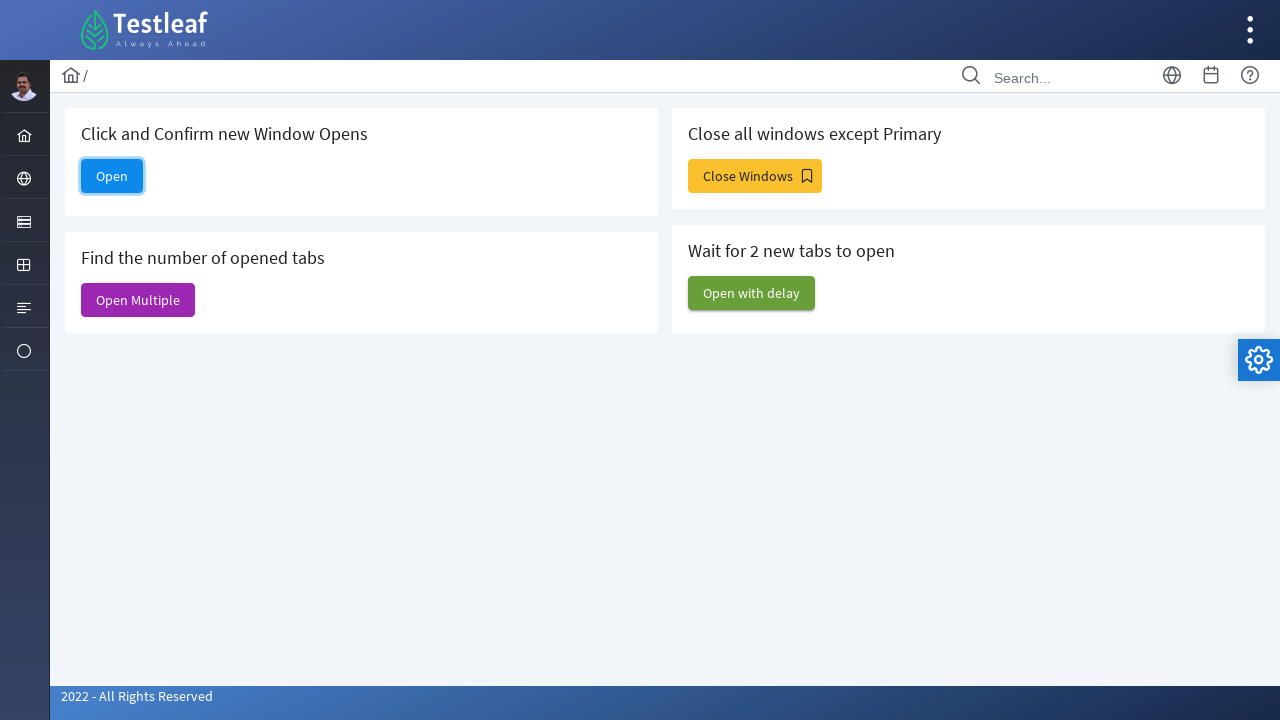

Retrieved initial page title: <bound method Page.title of <Page url='https://www.leafground.com/window.xhtml;jsessionid=node011ed8t6q02ng016htw83njnex213090890.node0'>>
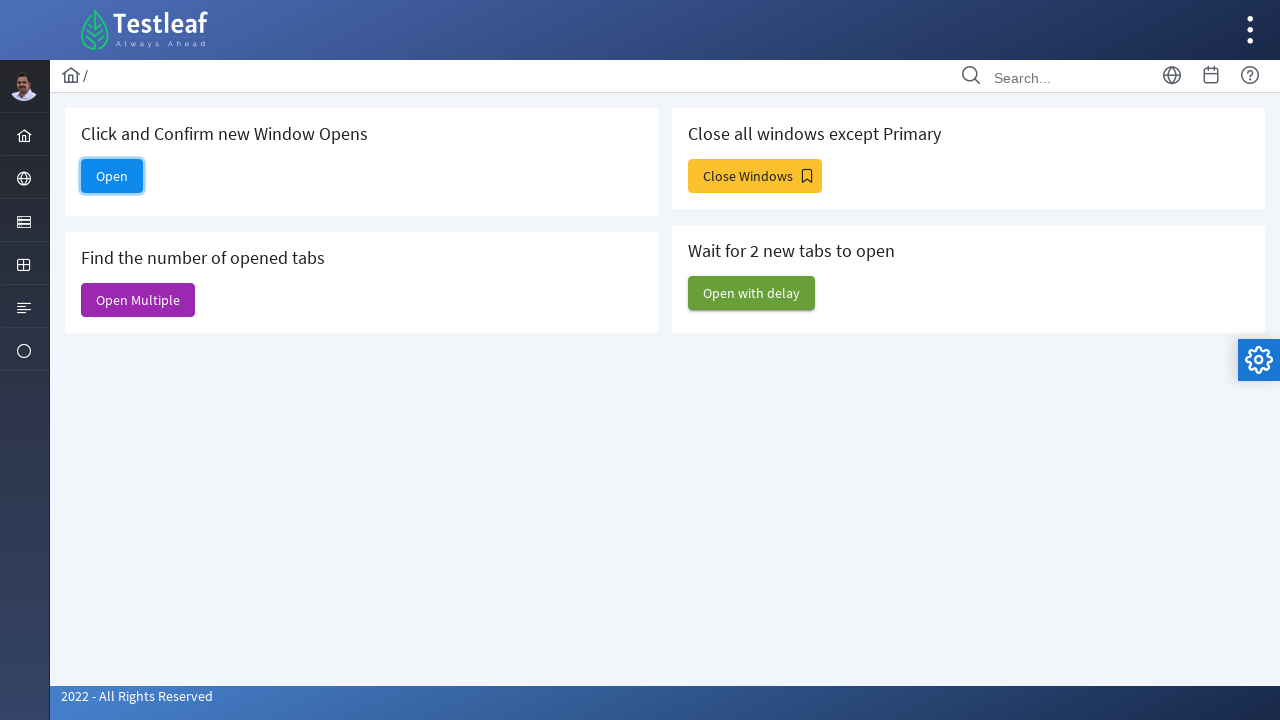

Clicked second button to open multiple windows/tabs at (138, 300) on (//span[@class='ui-button-text ui-c'])[2]
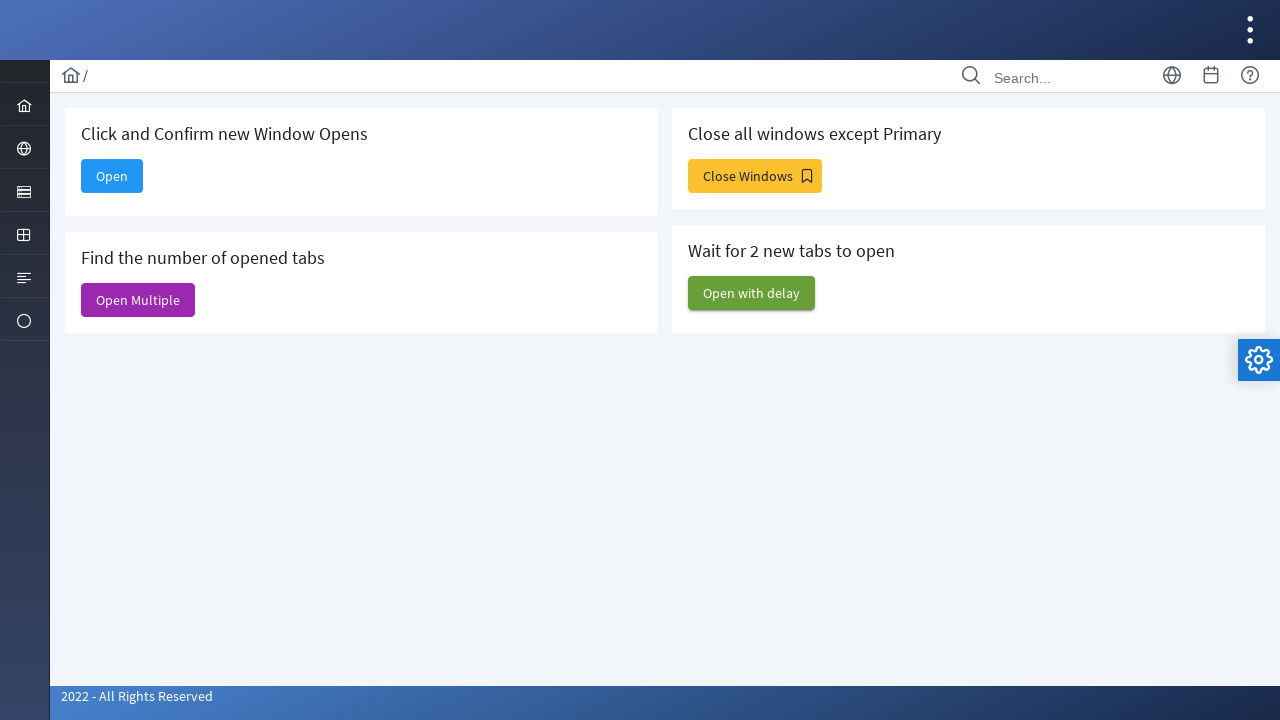

Waited 2 seconds for multiple windows to open
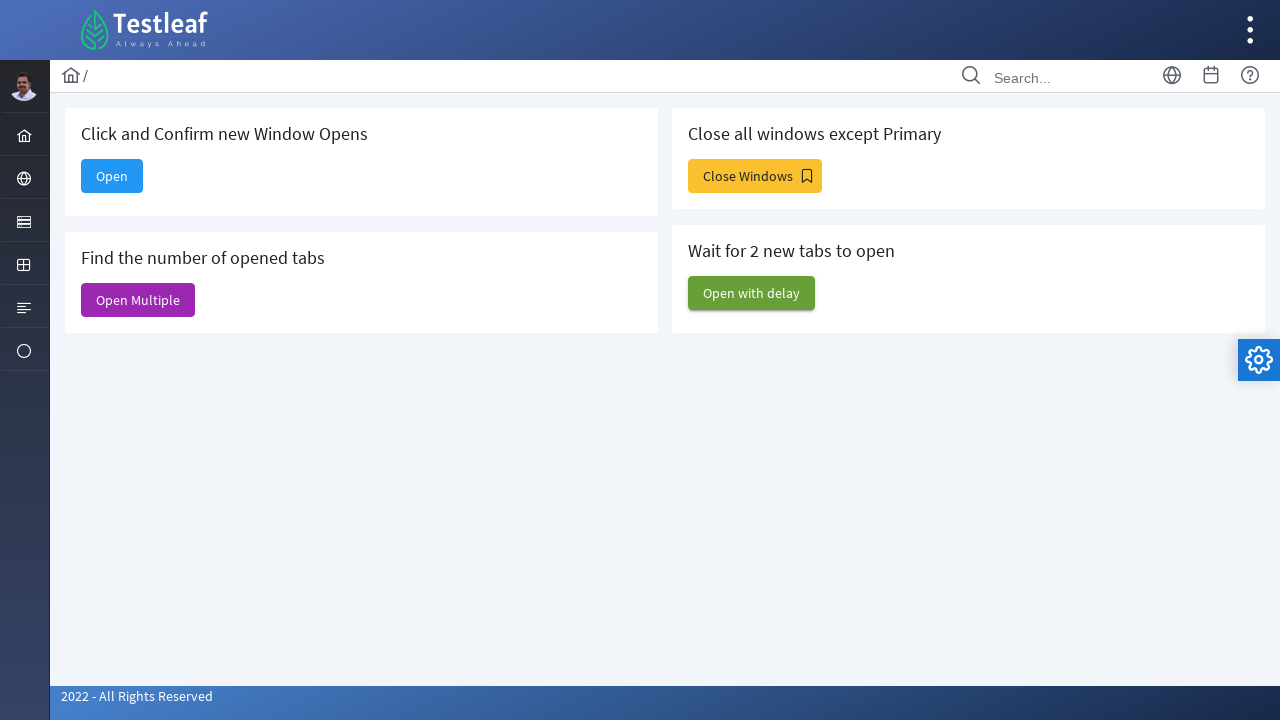

Retrieved current page title: <bound method Page.title of <Page url='https://www.leafground.com/window.xhtml'>>
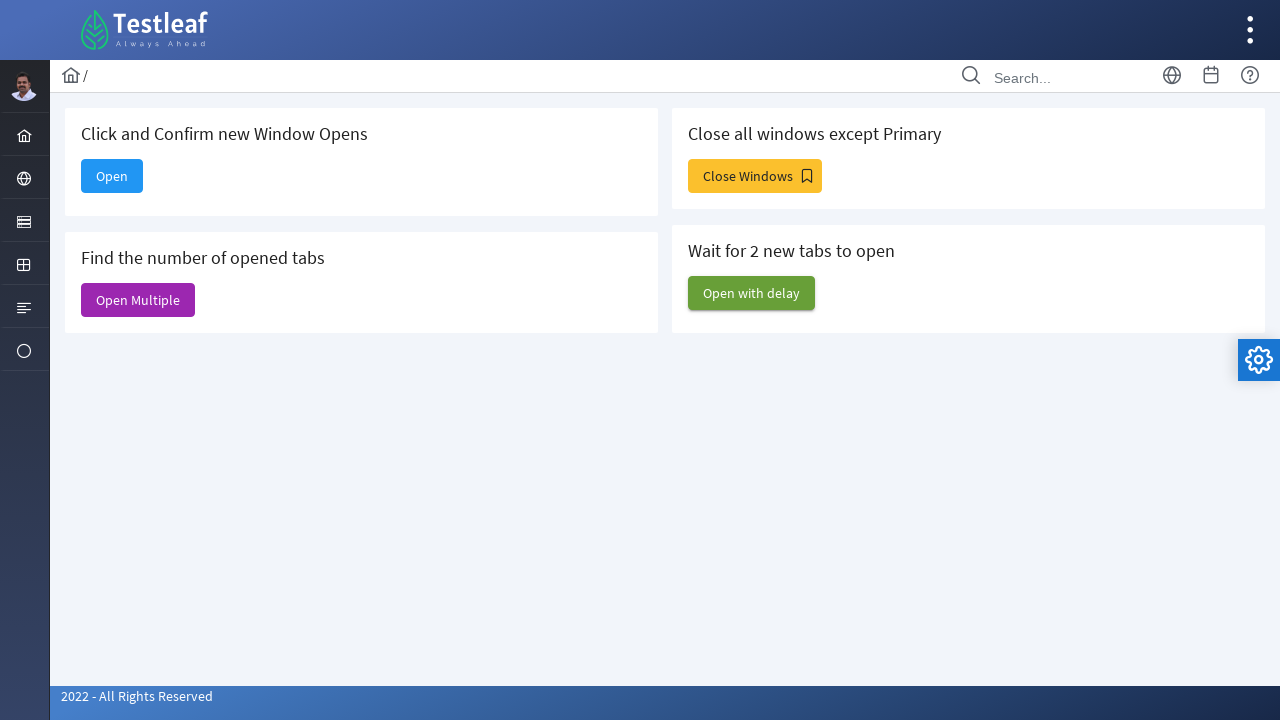

Retrieved all pages - Total number of tabs opened: 7
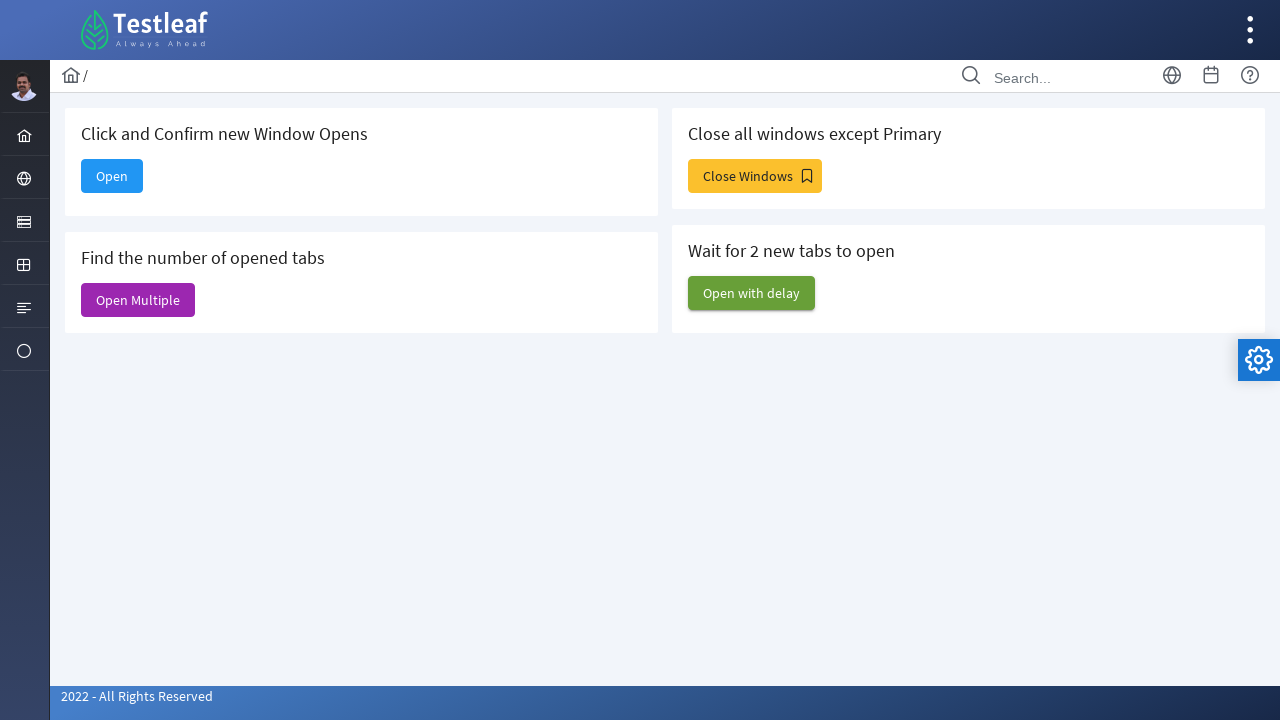

Printed window URL: https://www.leafground.com/window.xhtml
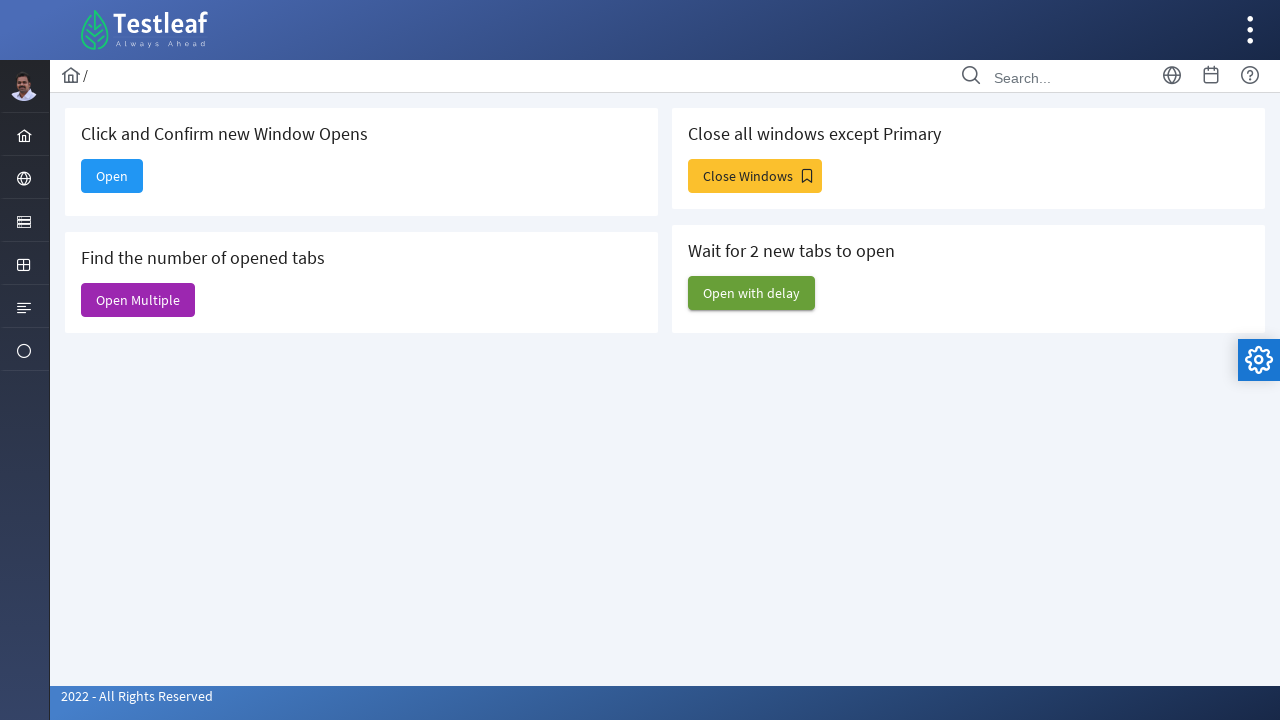

Printed window URL: https://www.leafground.com/alert.xhtml
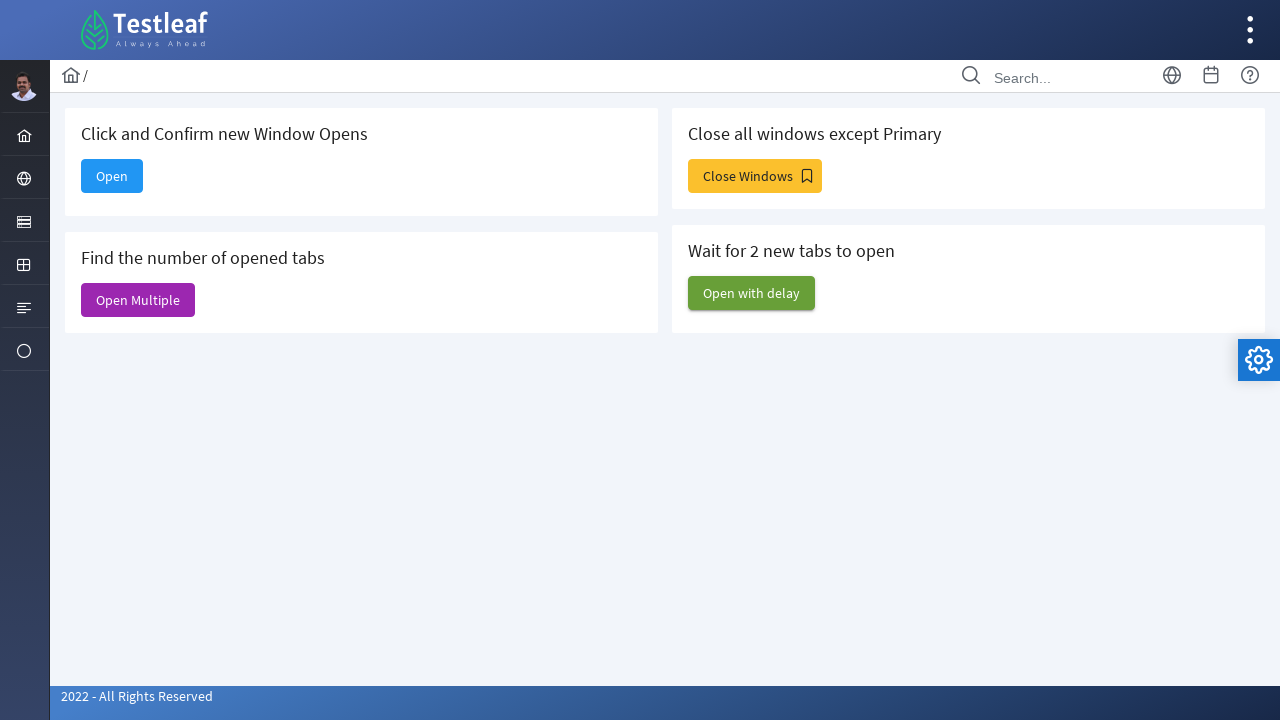

Printed window URL: https://www.leafground.com/input.xhtml
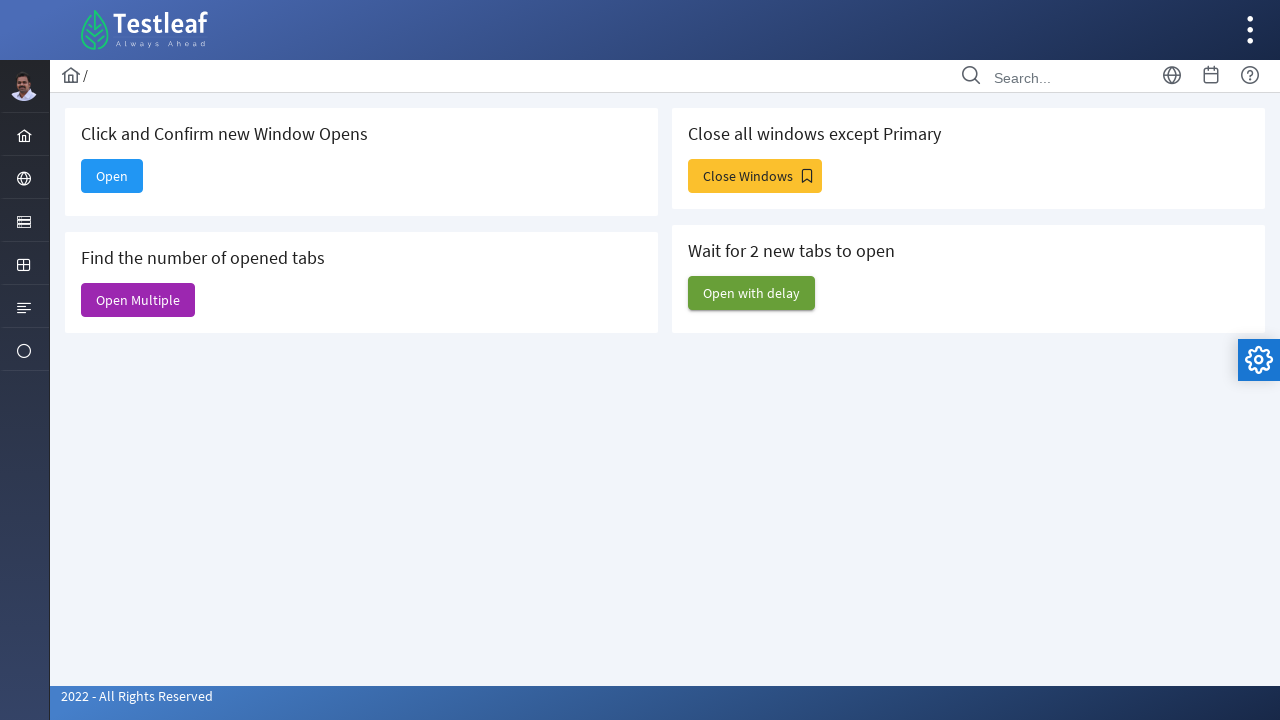

Printed window URL: https://www.leafground.com/dashboard.xhtml
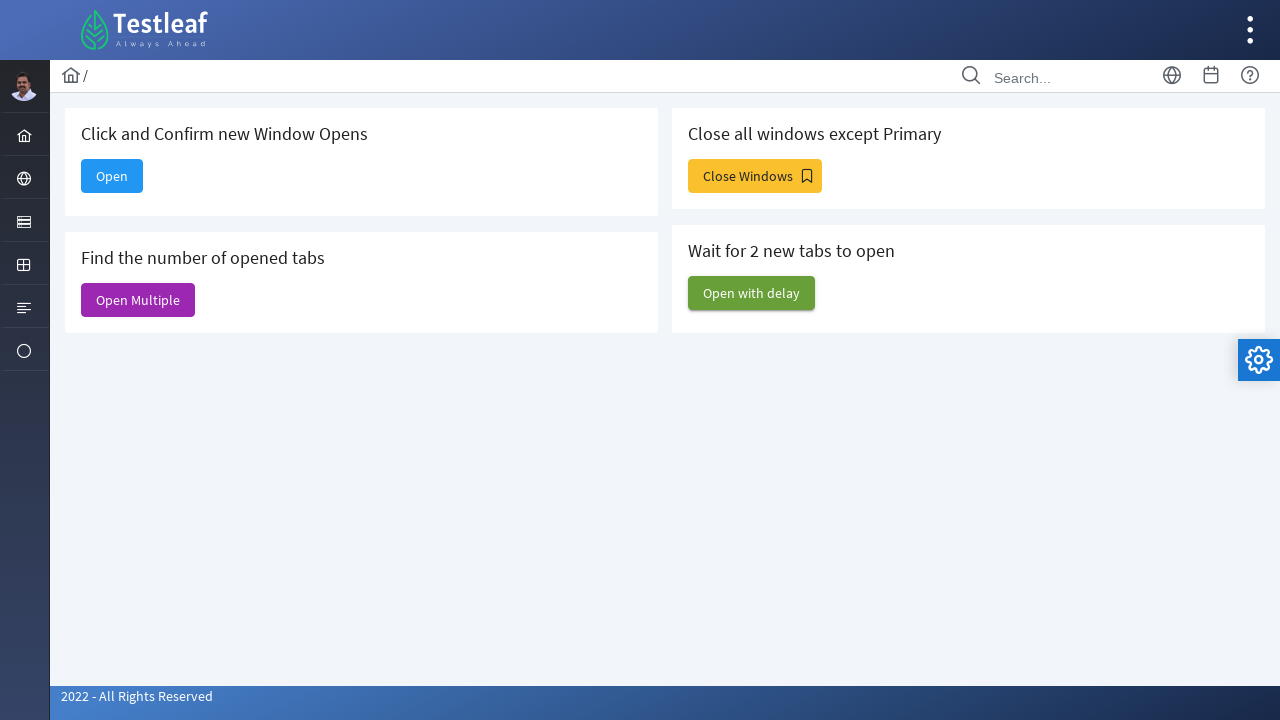

Printed window URL: https://www.leafground.com/dashboard.xhtml
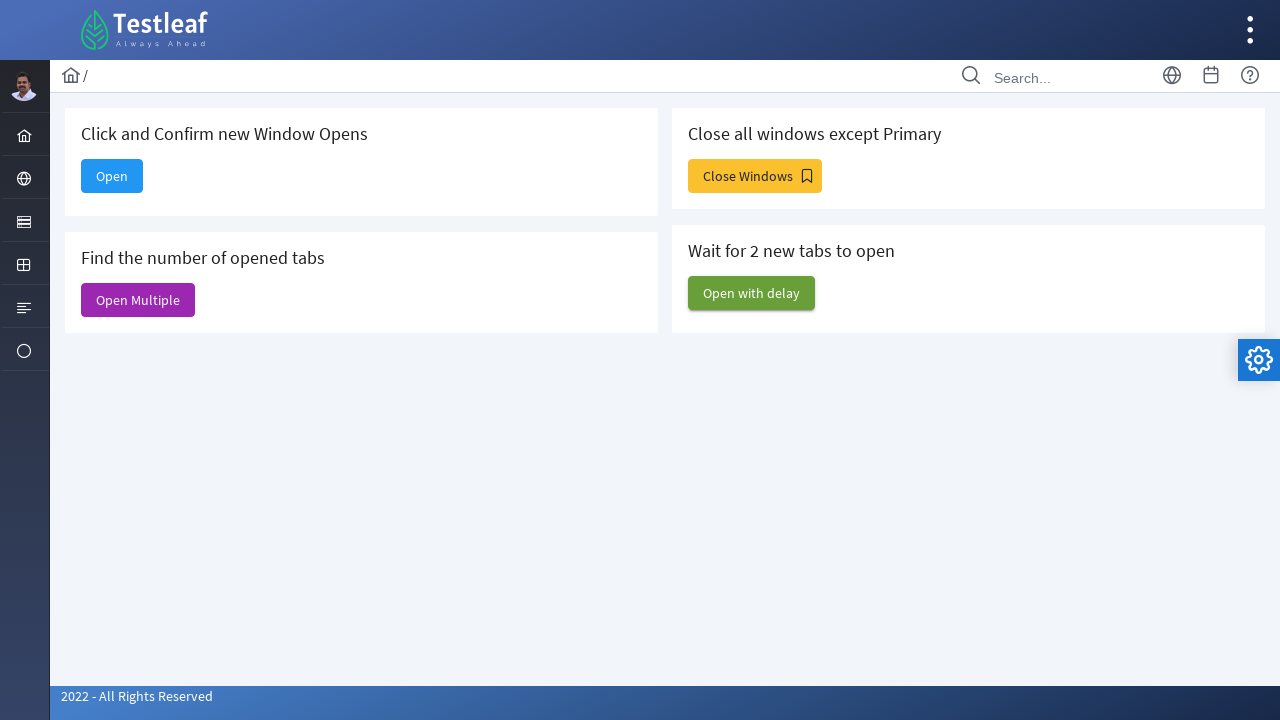

Printed window URL: https://www.leafground.com/table.xhtml
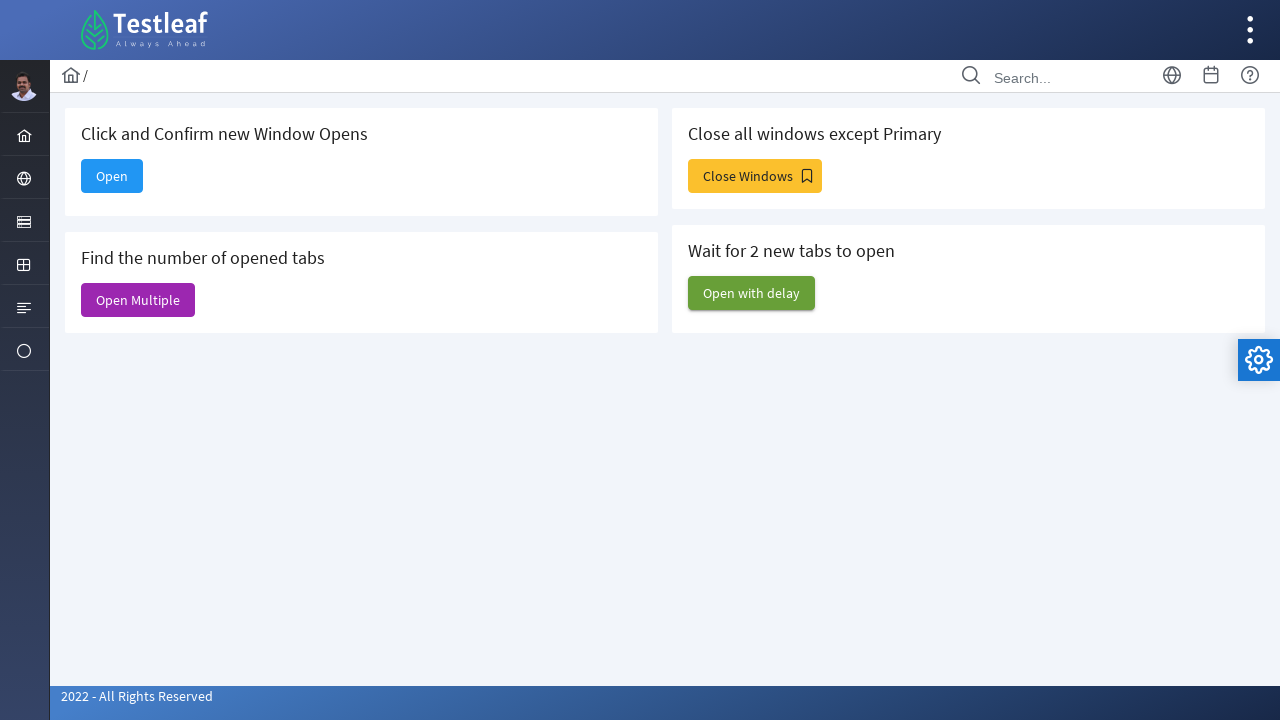

Printed window URL: https://www.leafground.com/dashboard.xhtml
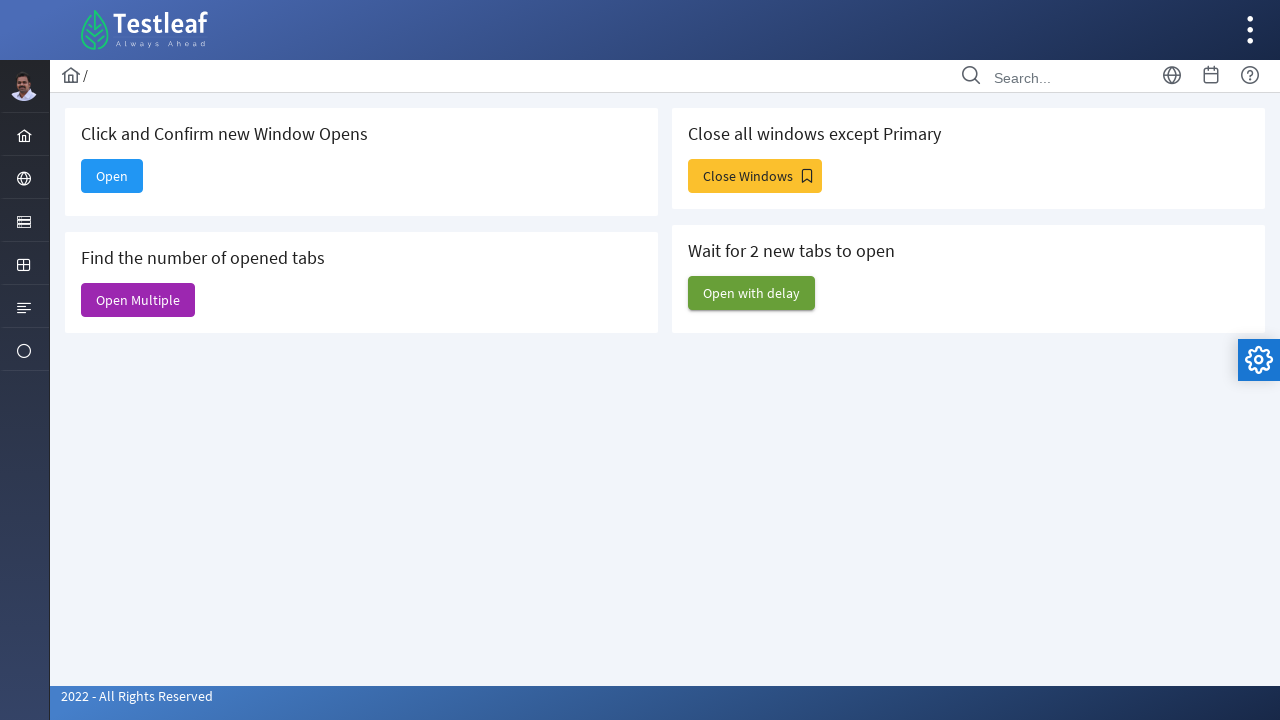

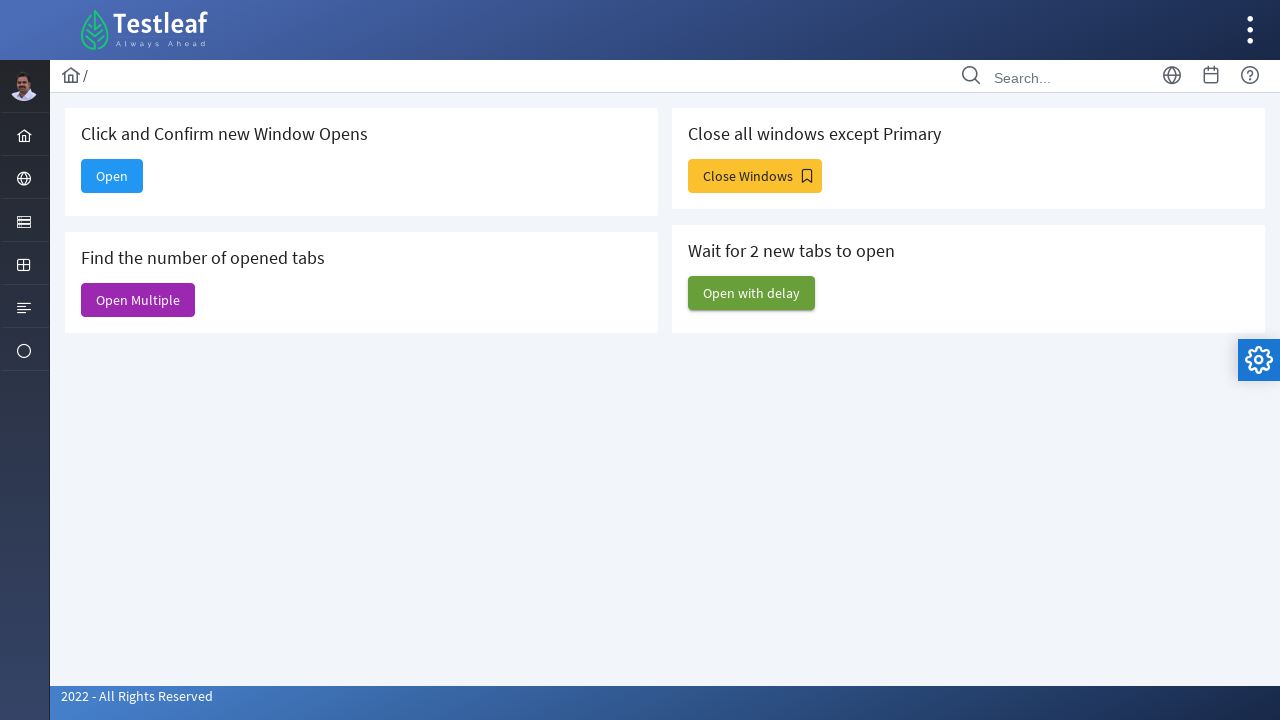